Navigates to Hacker News newest articles page, loads multiple pages of articles by clicking the "More" button, and verifies articles are displayed with their timestamps.

Starting URL: https://news.ycombinator.com/newest

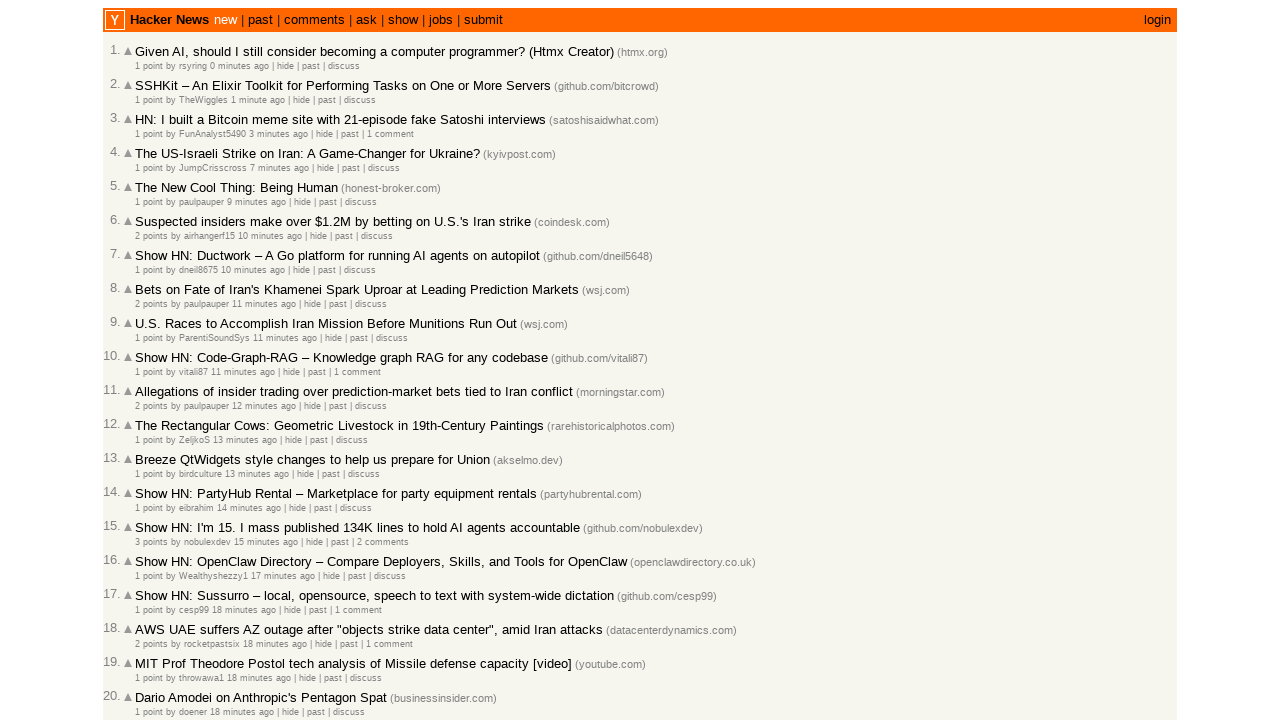

Waited for articles to load on Hacker News newest page
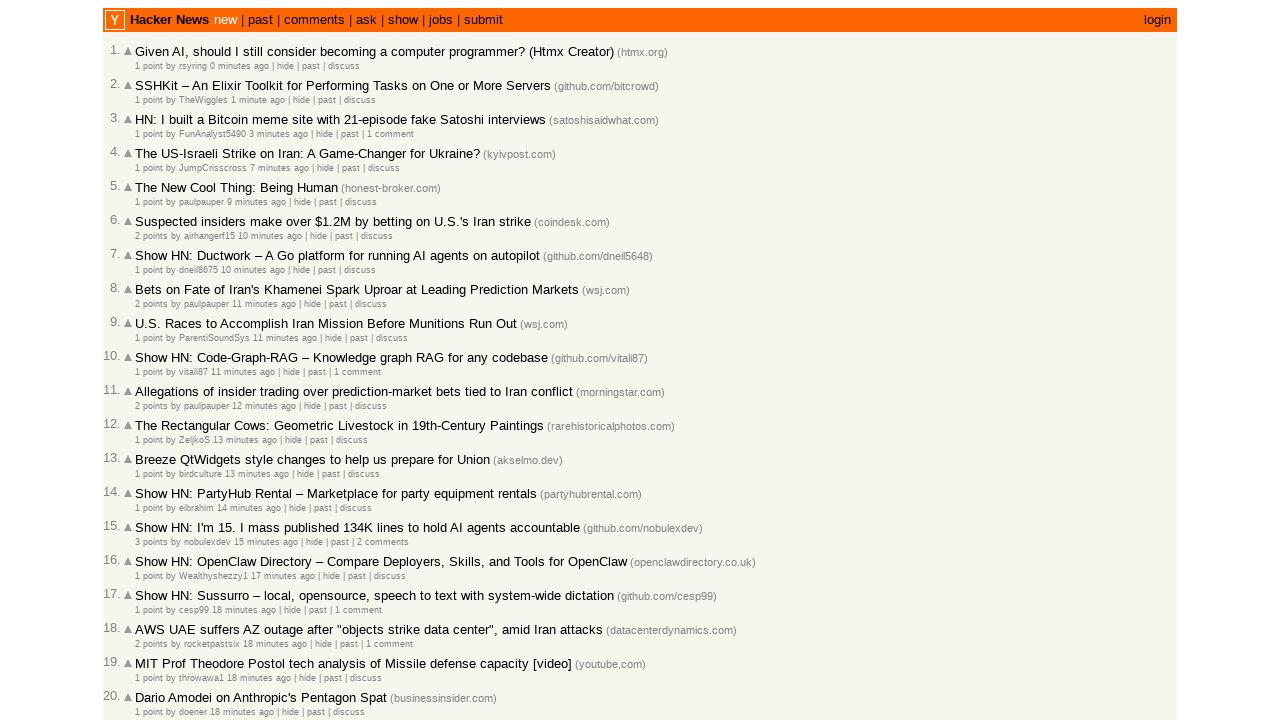

Verified first article title link is present
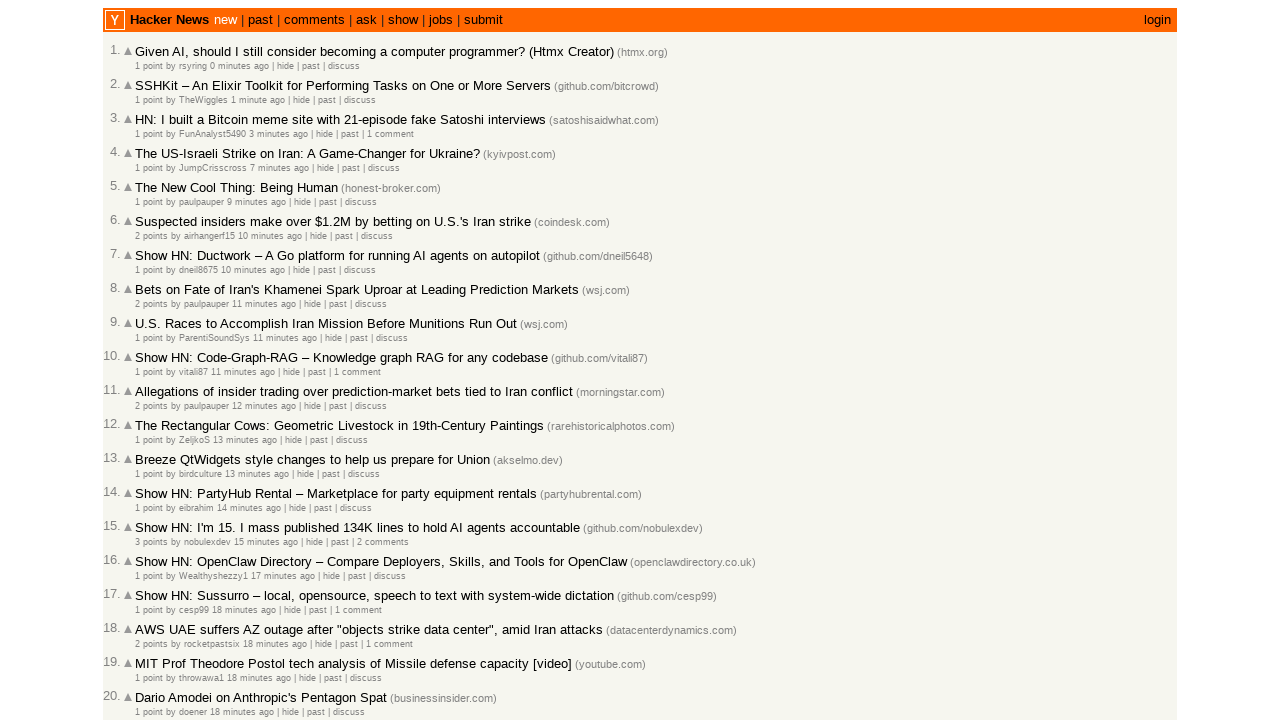

Verified article timestamp elements are present
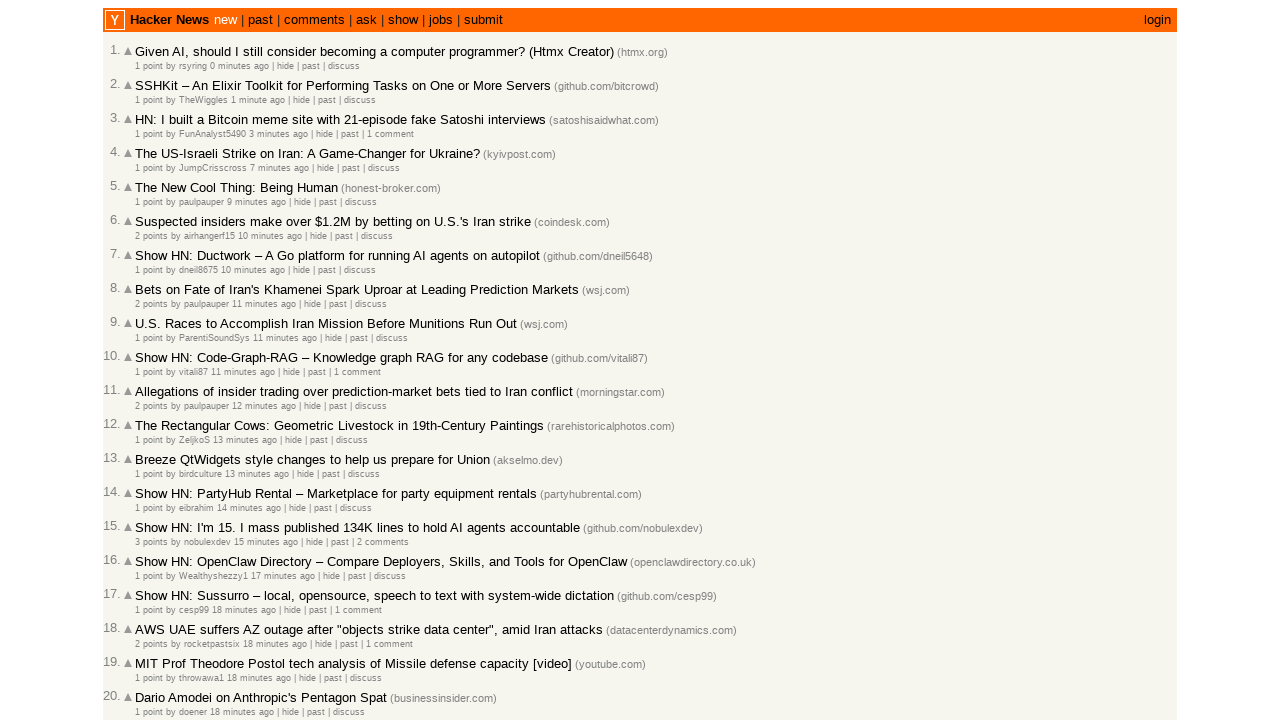

Clicked 'More' button to load additional articles at (149, 616) on .morelink
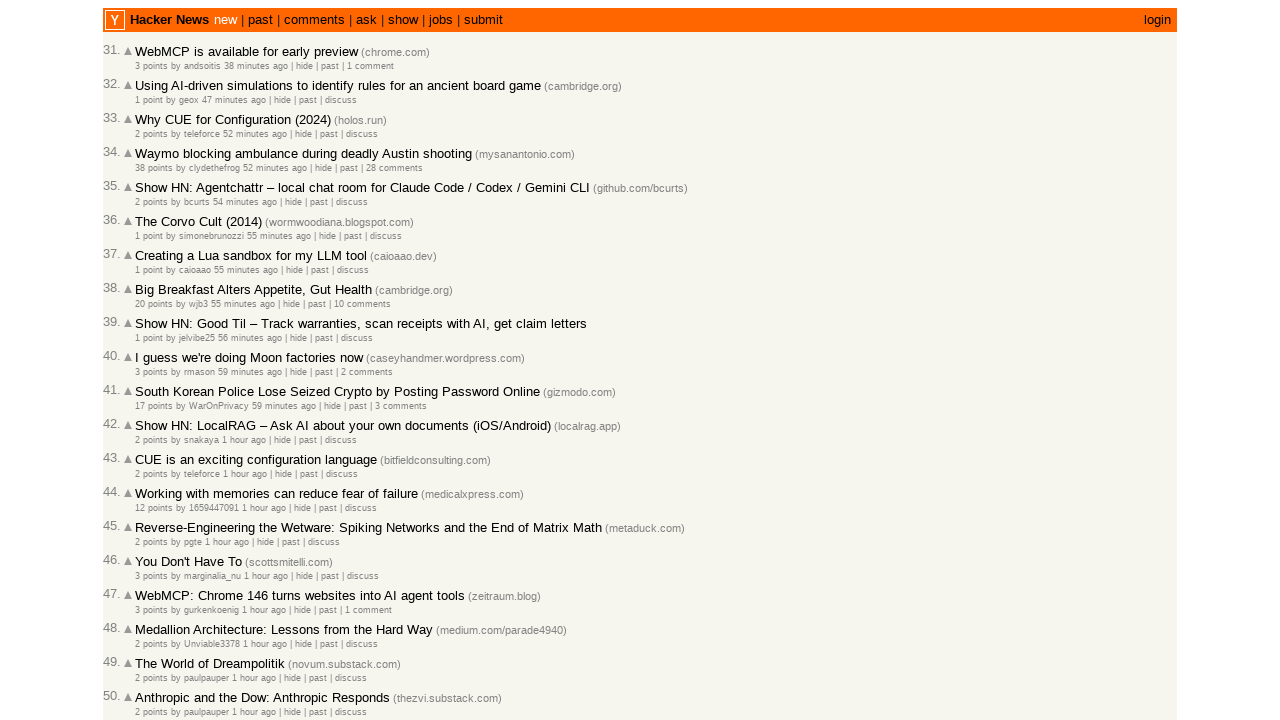

Waited for additional articles to load
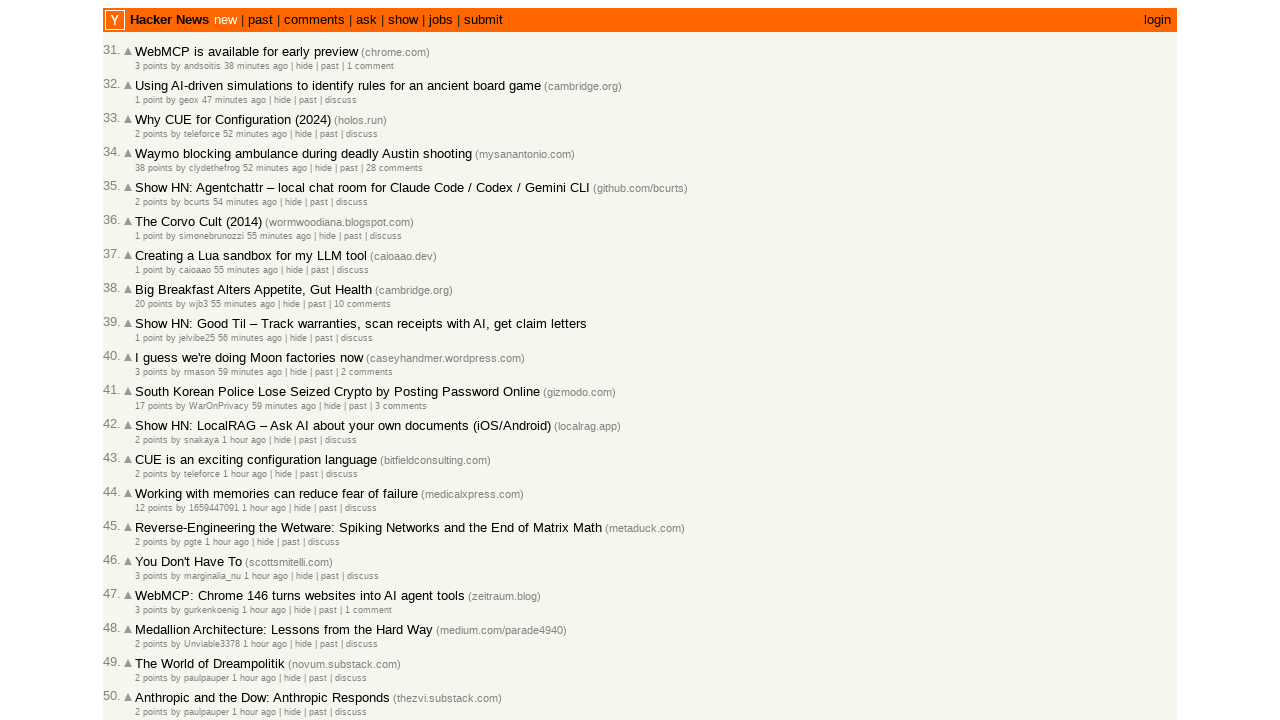

Verified more articles loaded successfully
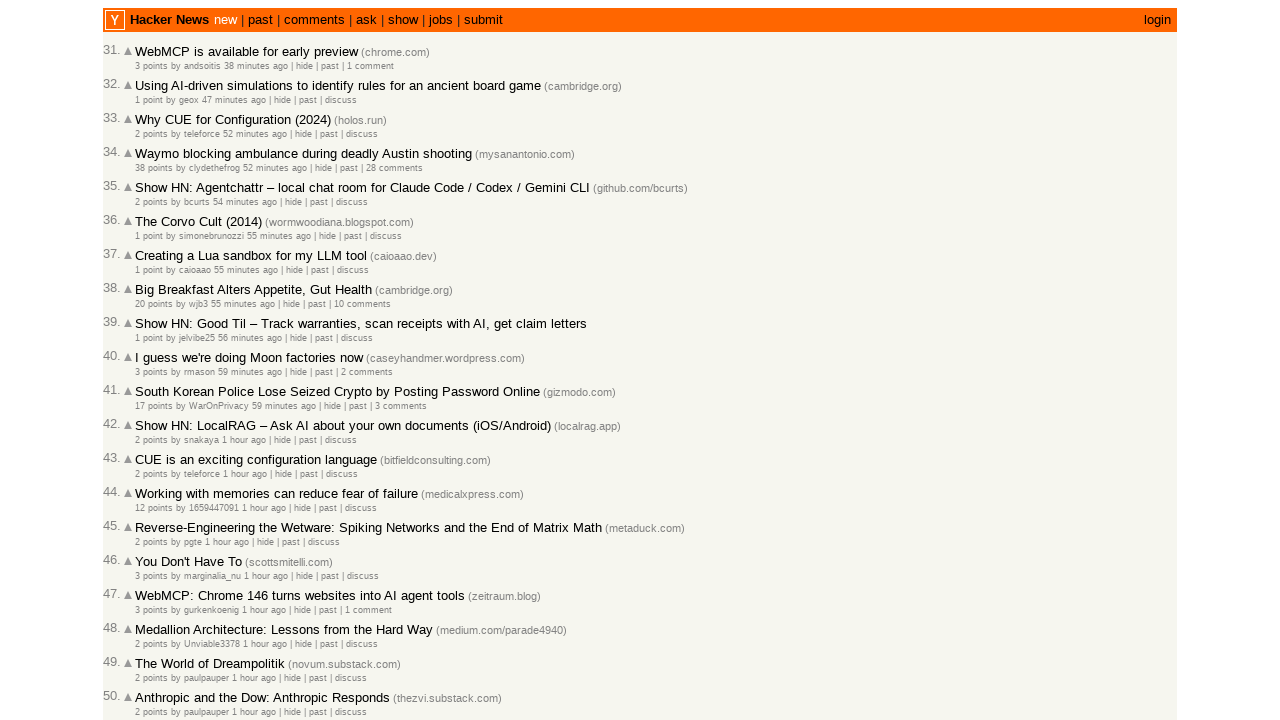

Clicked 'More' button again to load even more articles at (149, 616) on .morelink
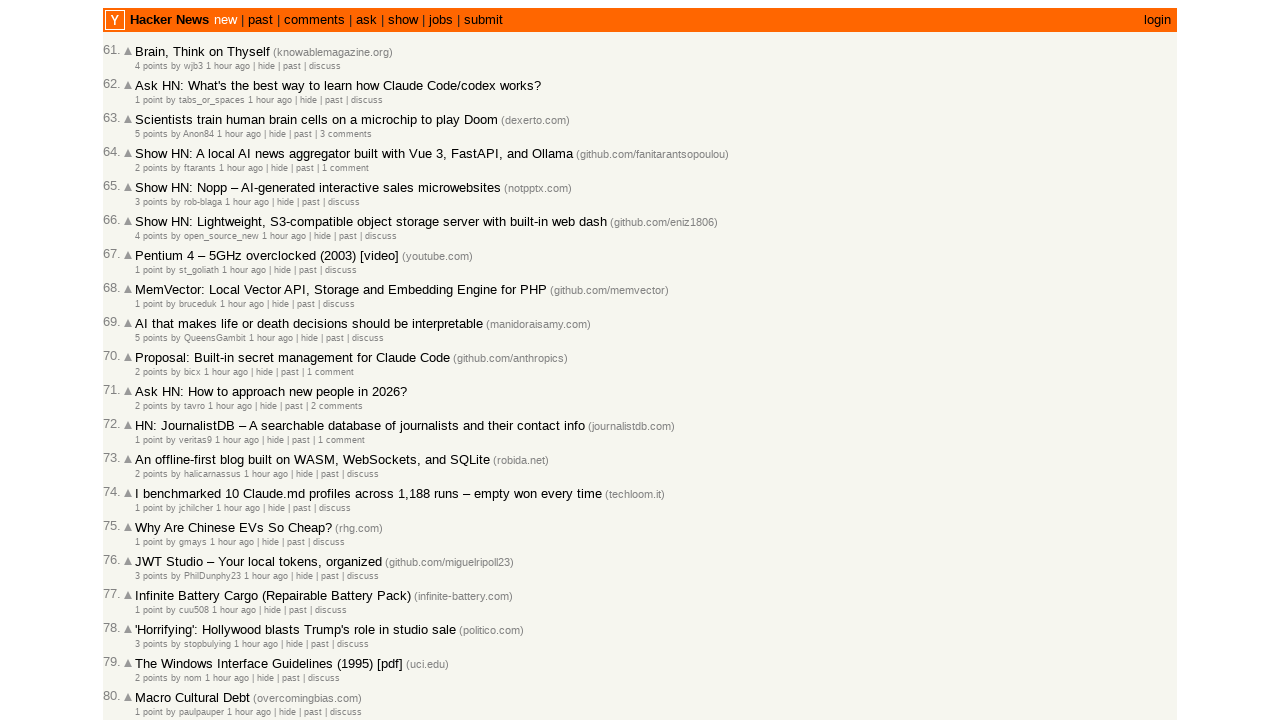

Waited for additional articles to load
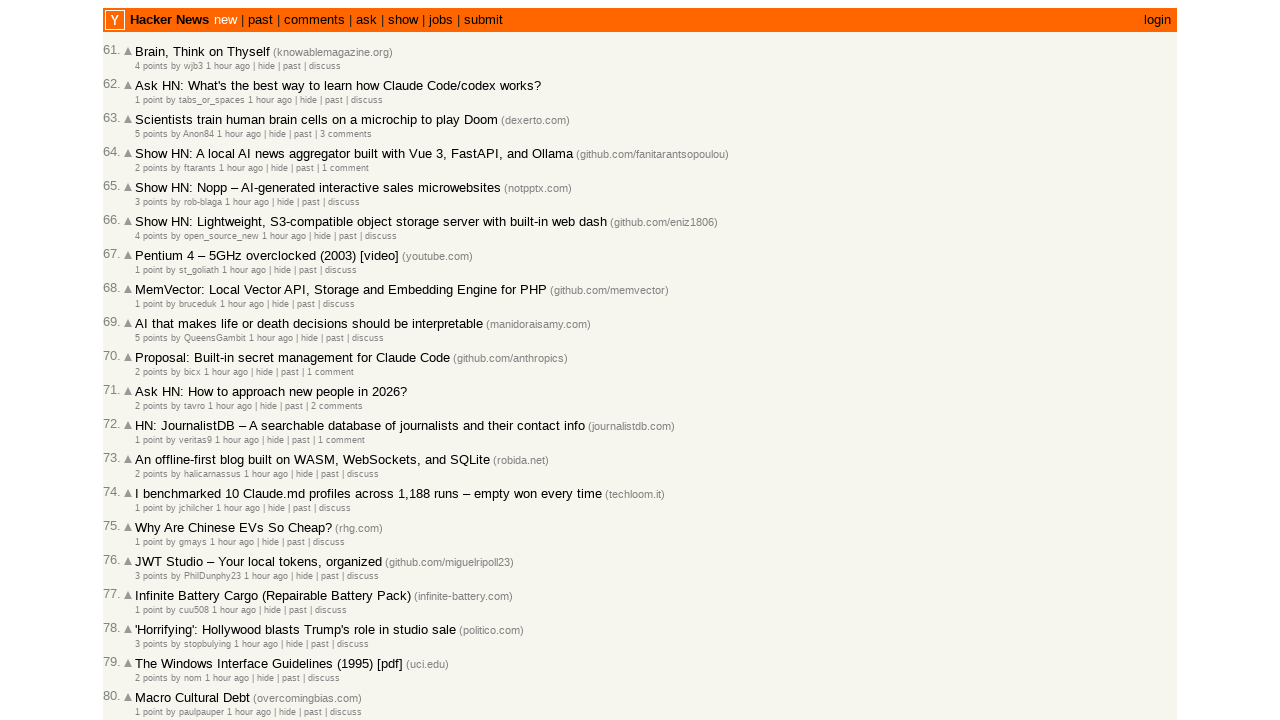

Verified articles are still present after second 'More' click
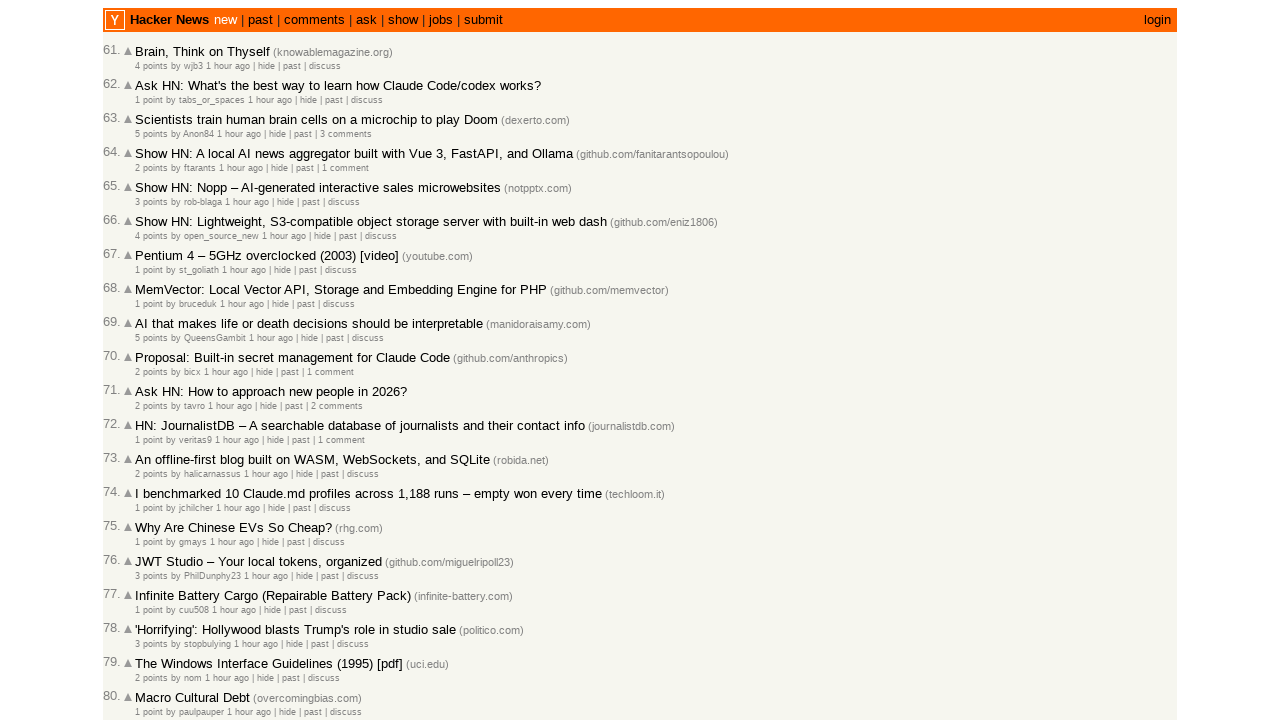

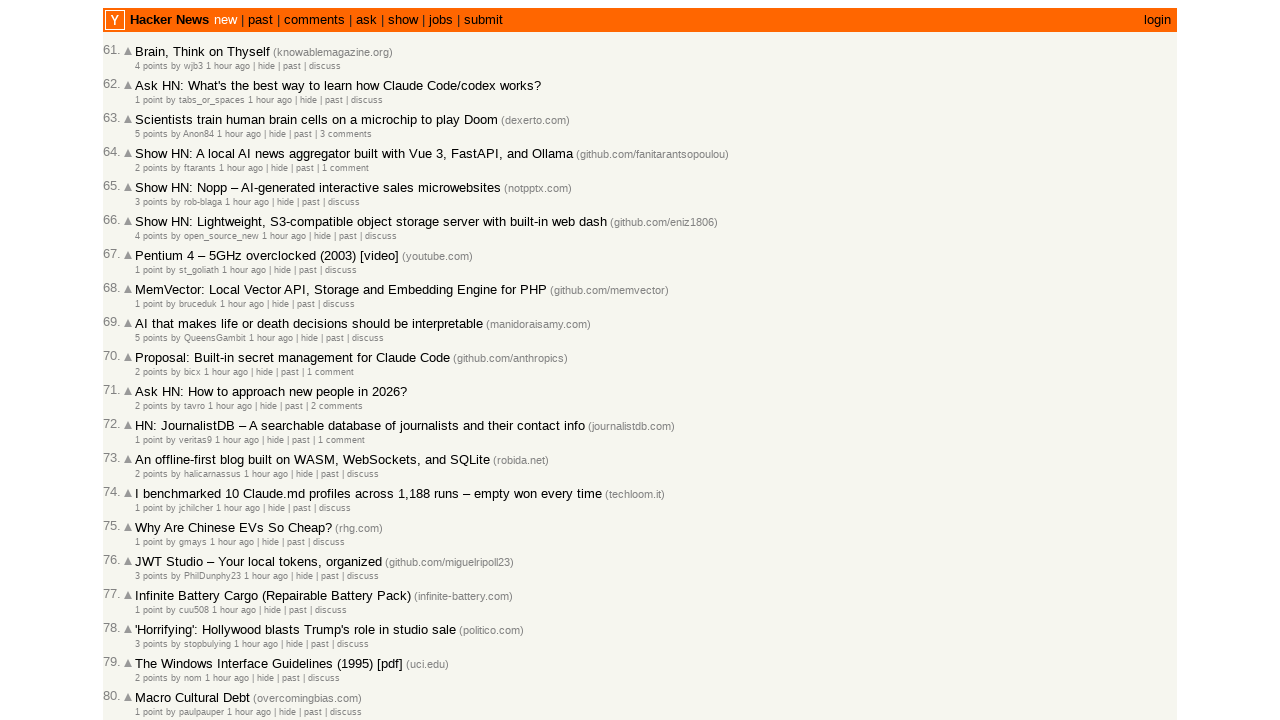